Tests keyboard key presses by sending the Space key and Left arrow key to an element on the page and verifying the result text displays the correct key pressed.

Starting URL: http://the-internet.herokuapp.com/key_presses

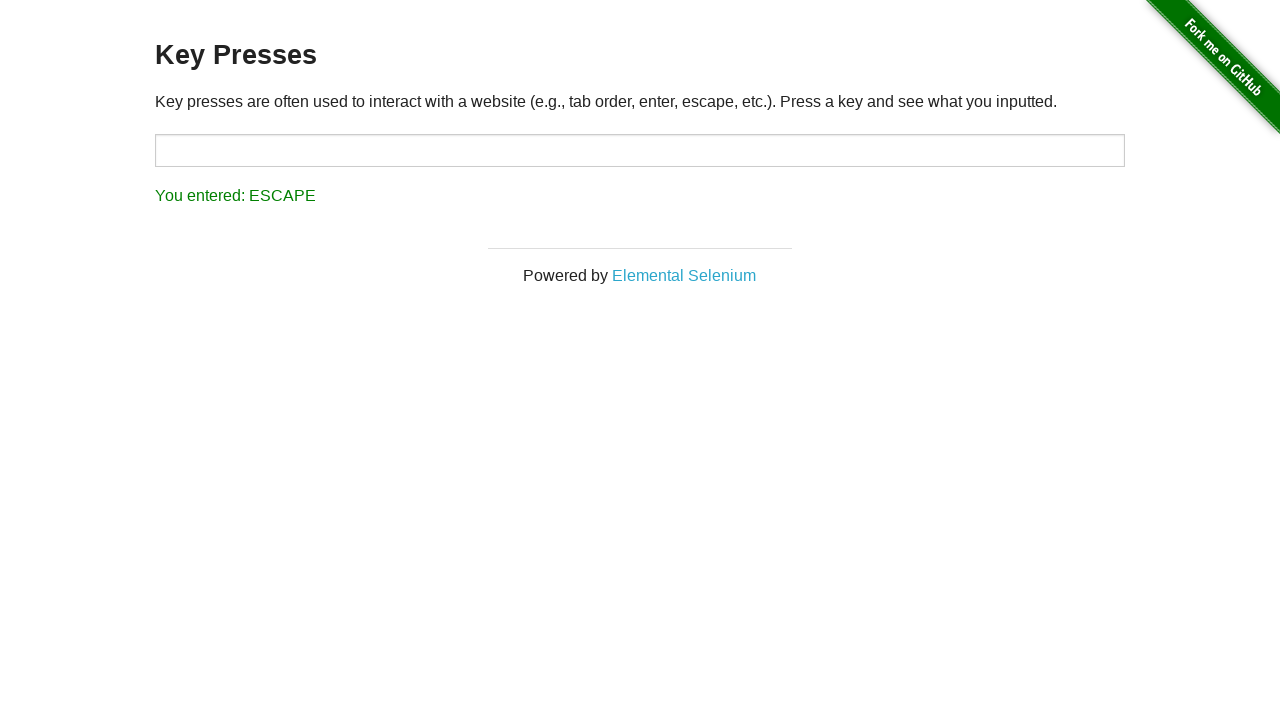

Pressed Space key on target element on #target
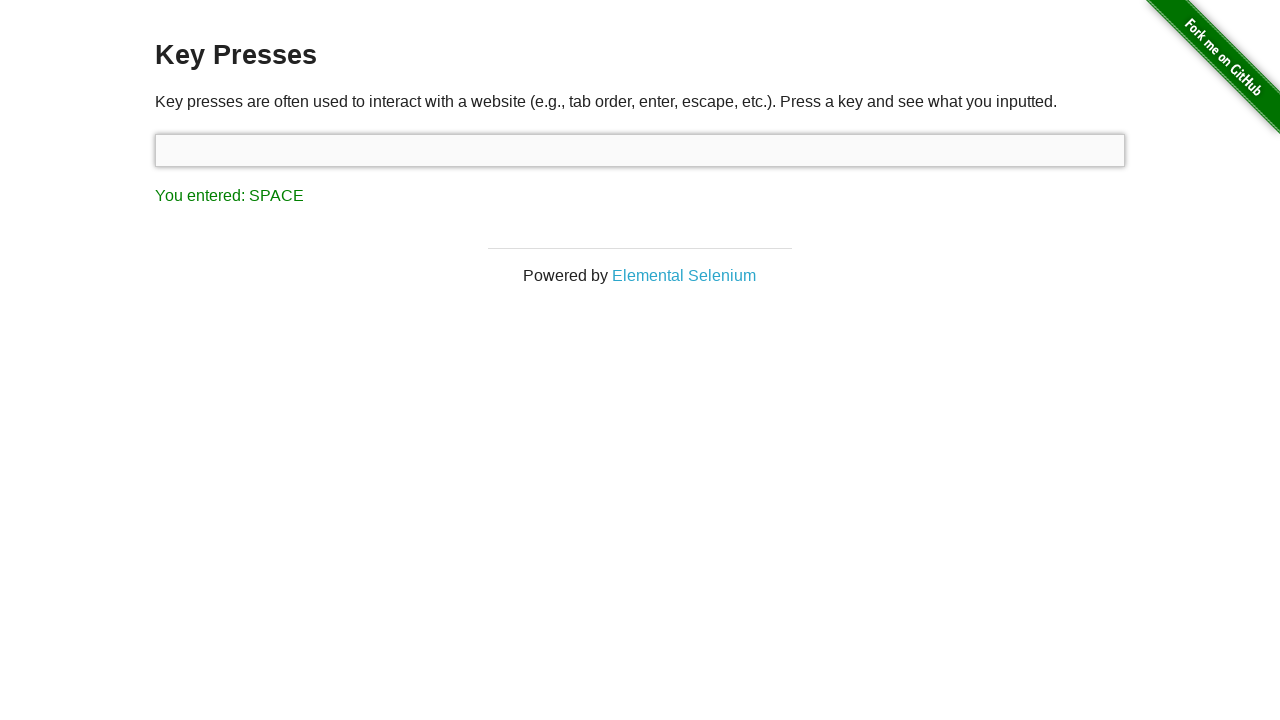

Result element loaded after Space key press
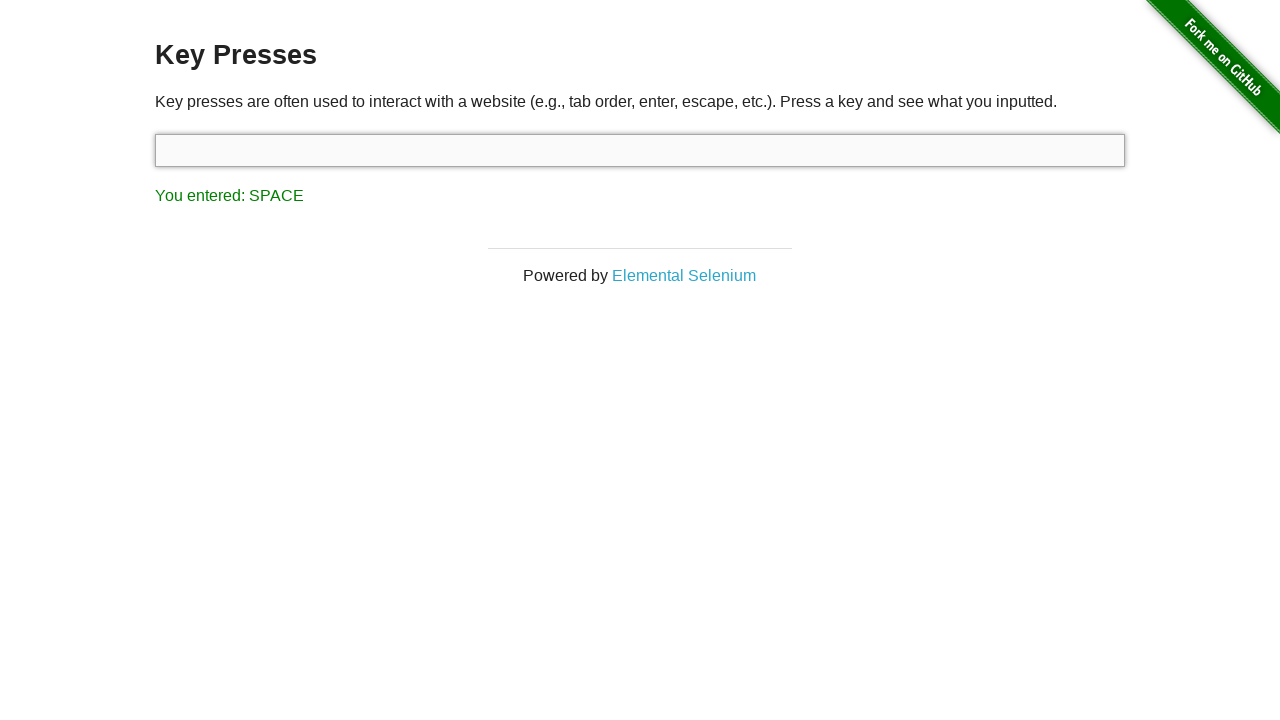

Verified result text displays 'You entered: SPACE'
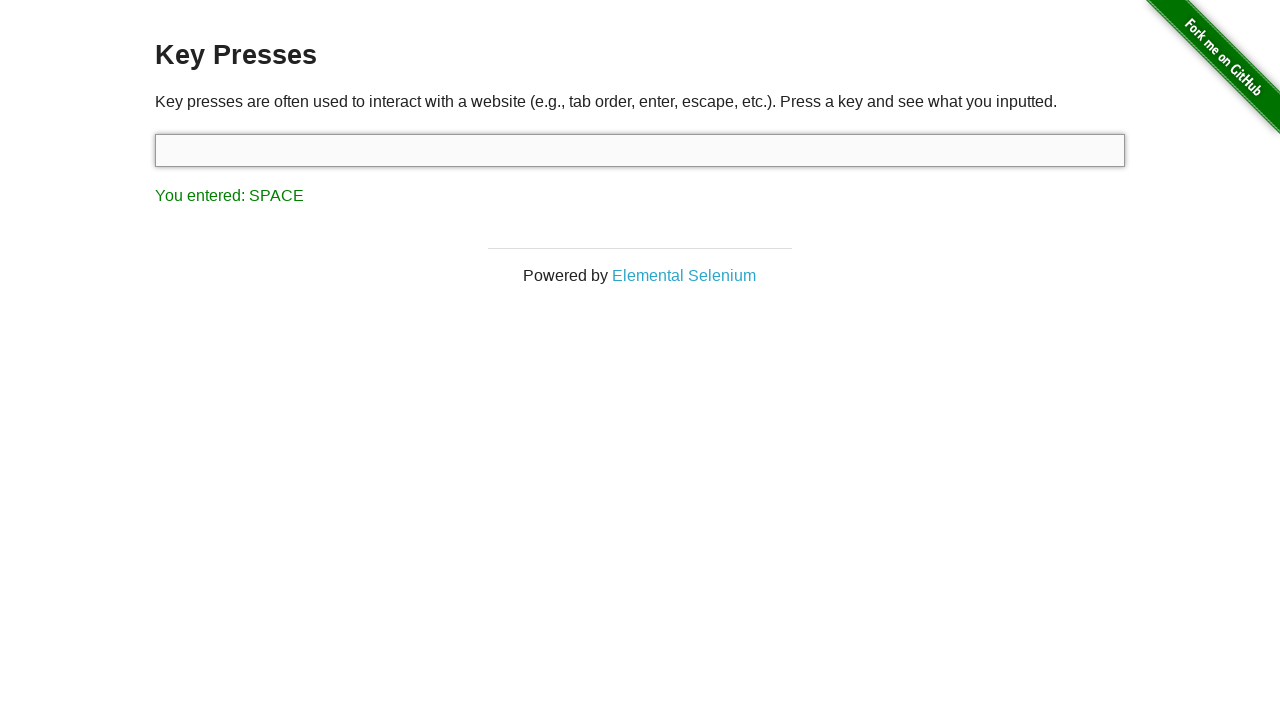

Pressed Left arrow key
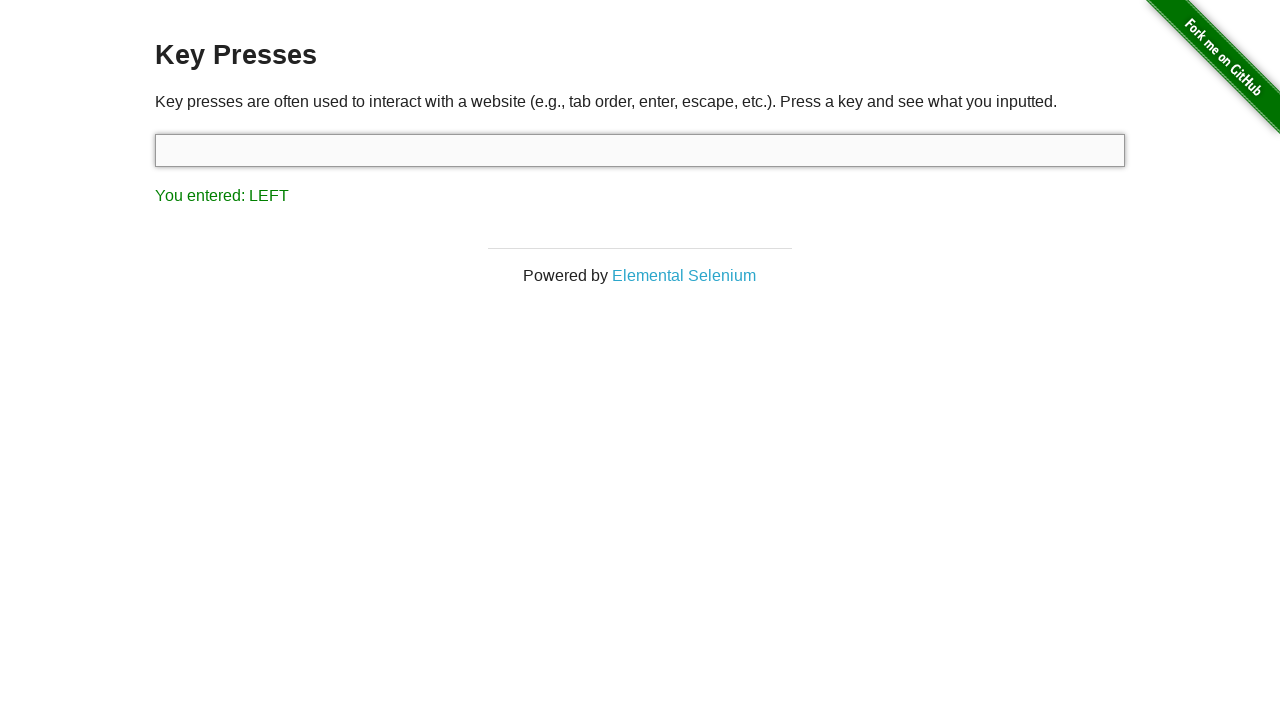

Verified result text displays 'You entered: LEFT'
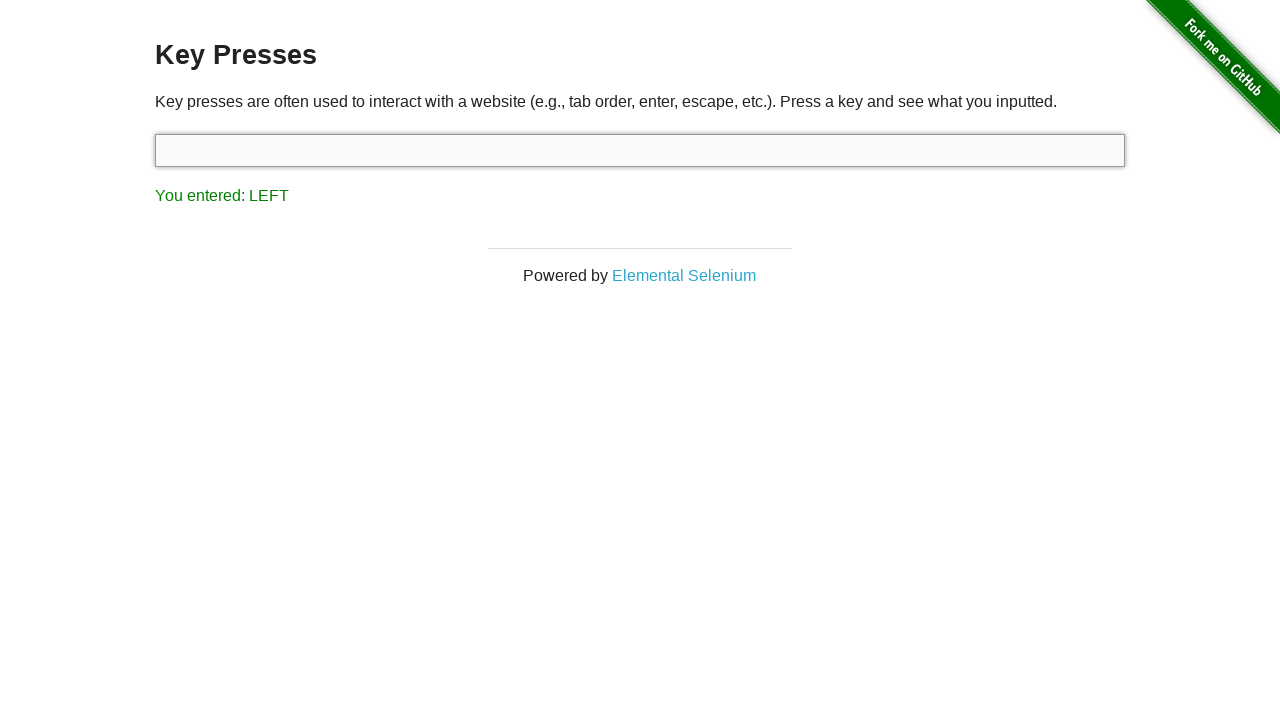

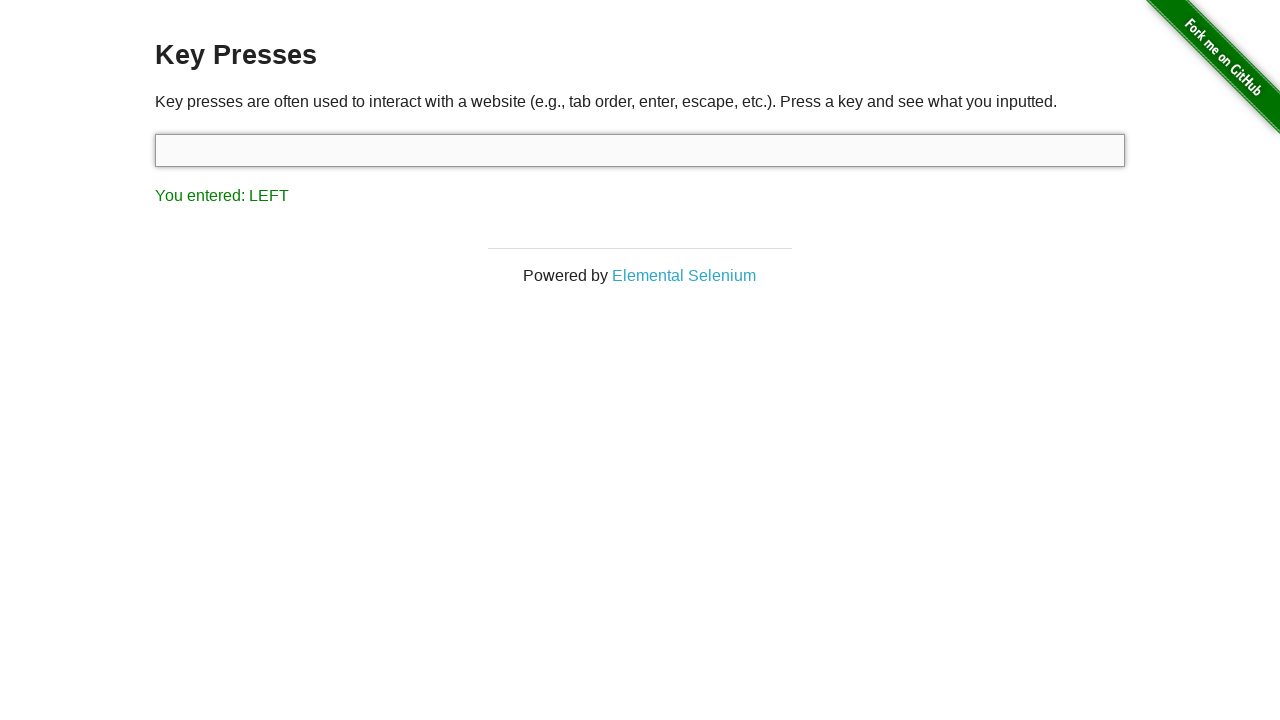